Tests successful form submission by filling in first name, last name, email, and message fields, then submitting and verifying a success message appears.

Starting URL: https://cac-tat.s3.eu-central-1.amazonaws.com/index.html

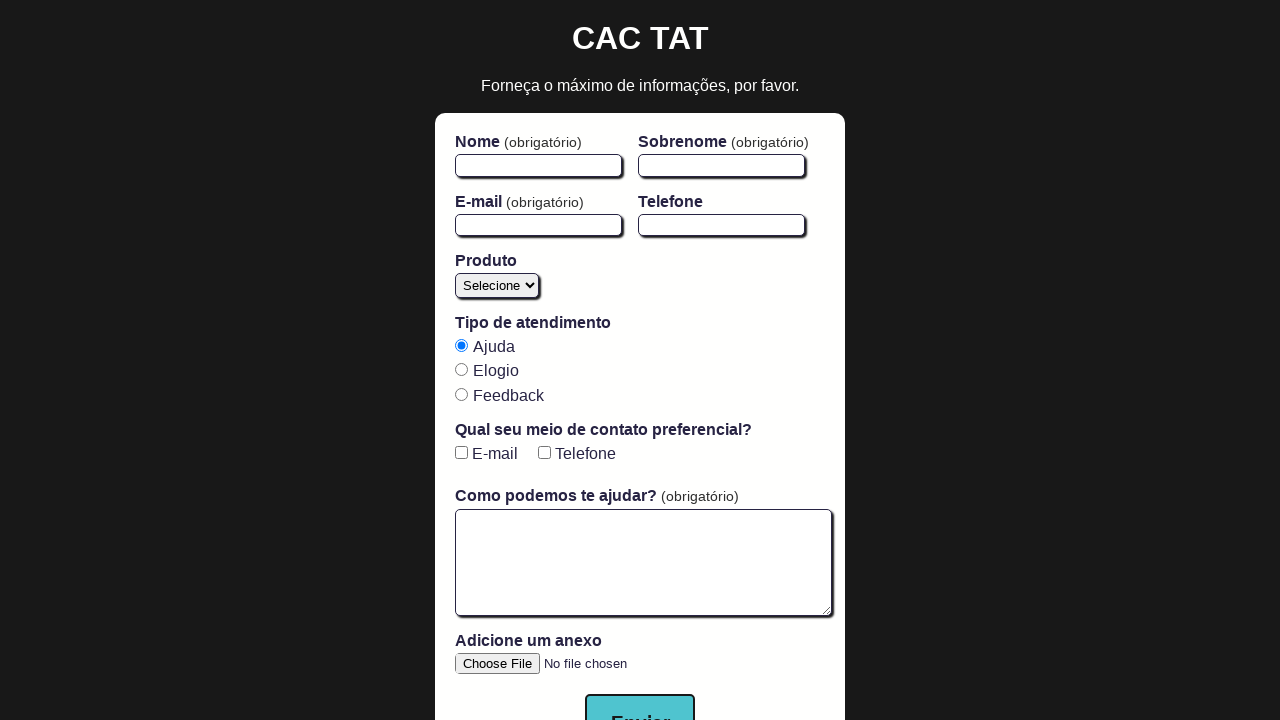

Filled first name field with 'Maria' on #firstName
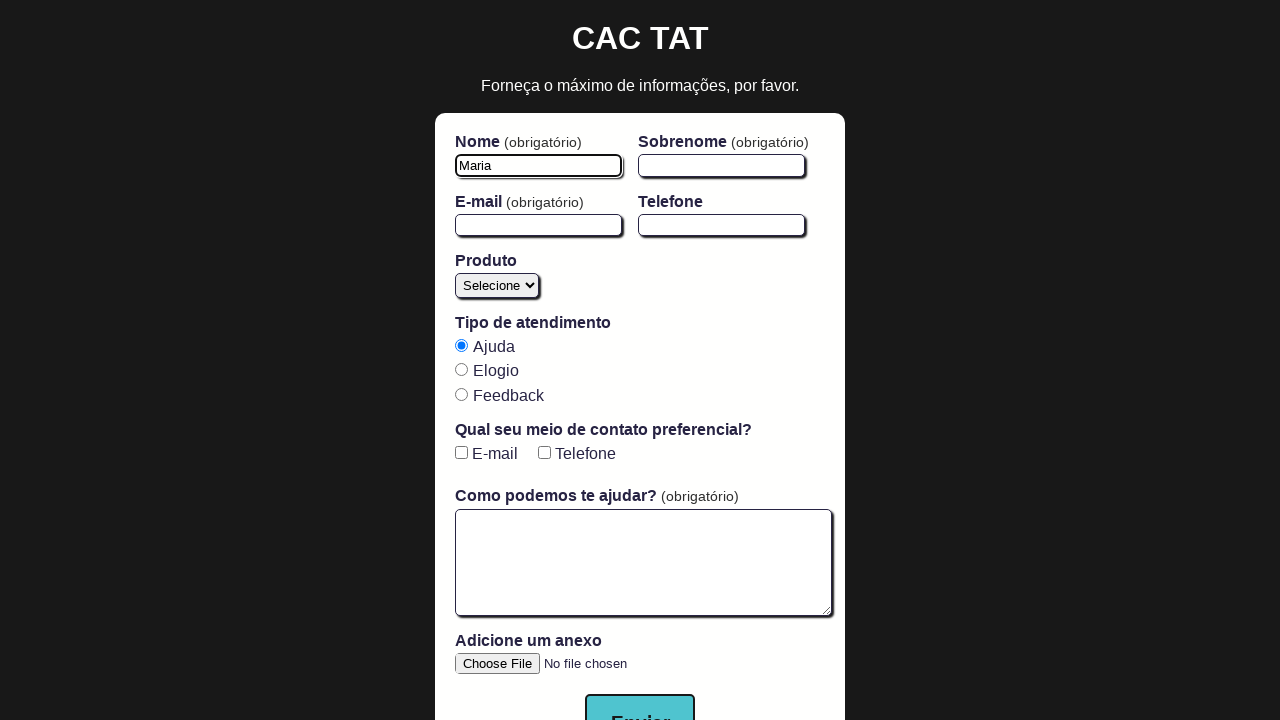

Filled last name field with 'Silva' on #lastName
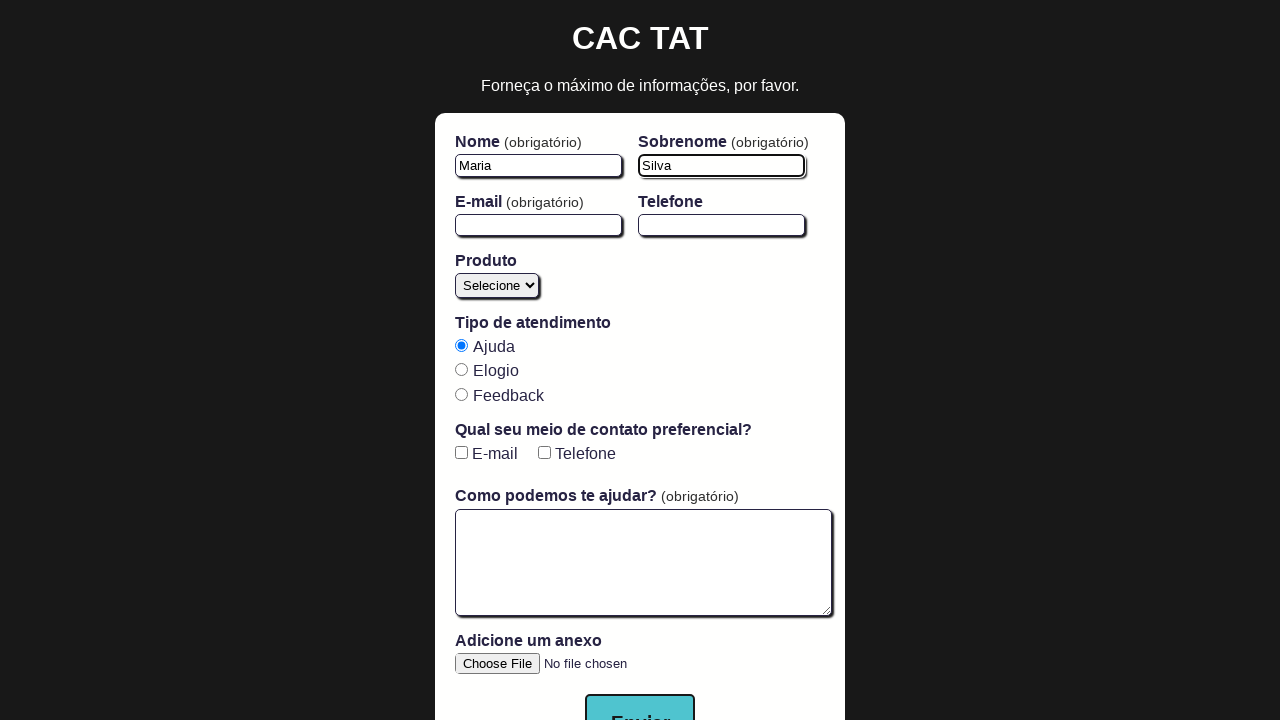

Filled email field with 'maria@exemplo.com' on #email
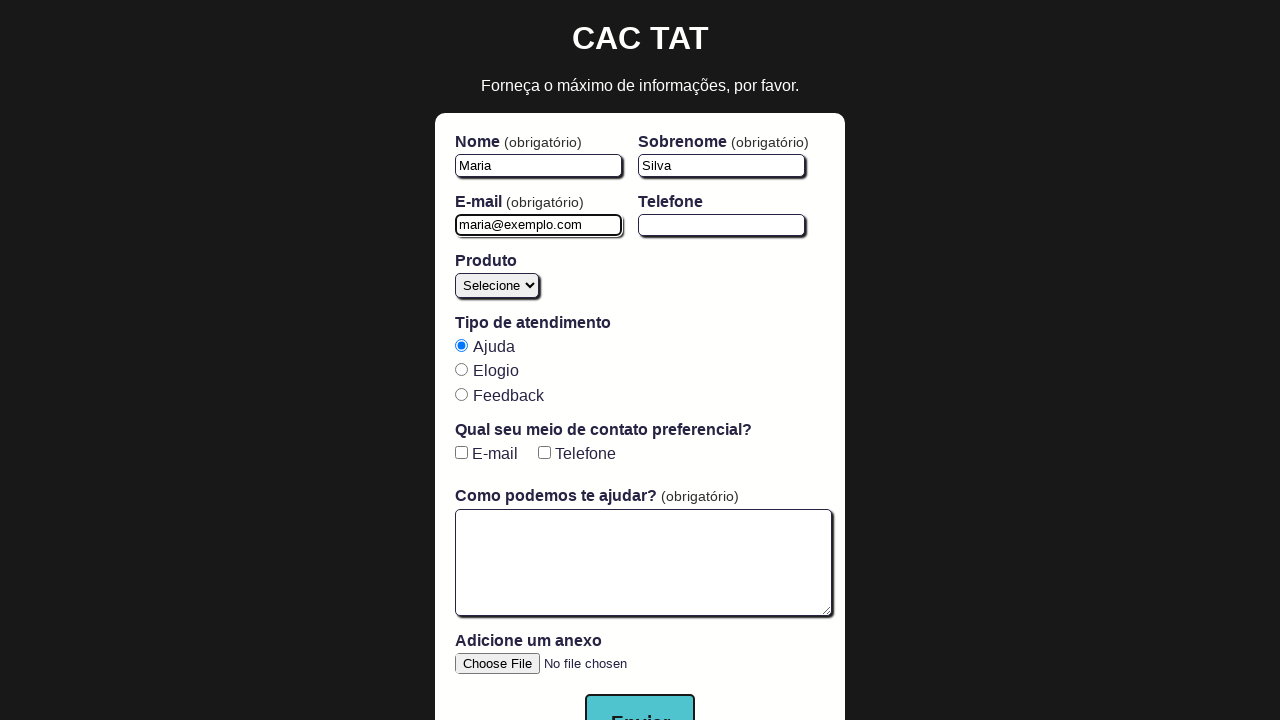

Filled message field with 'Mensagem de teste automatizado.' on #open-text-area
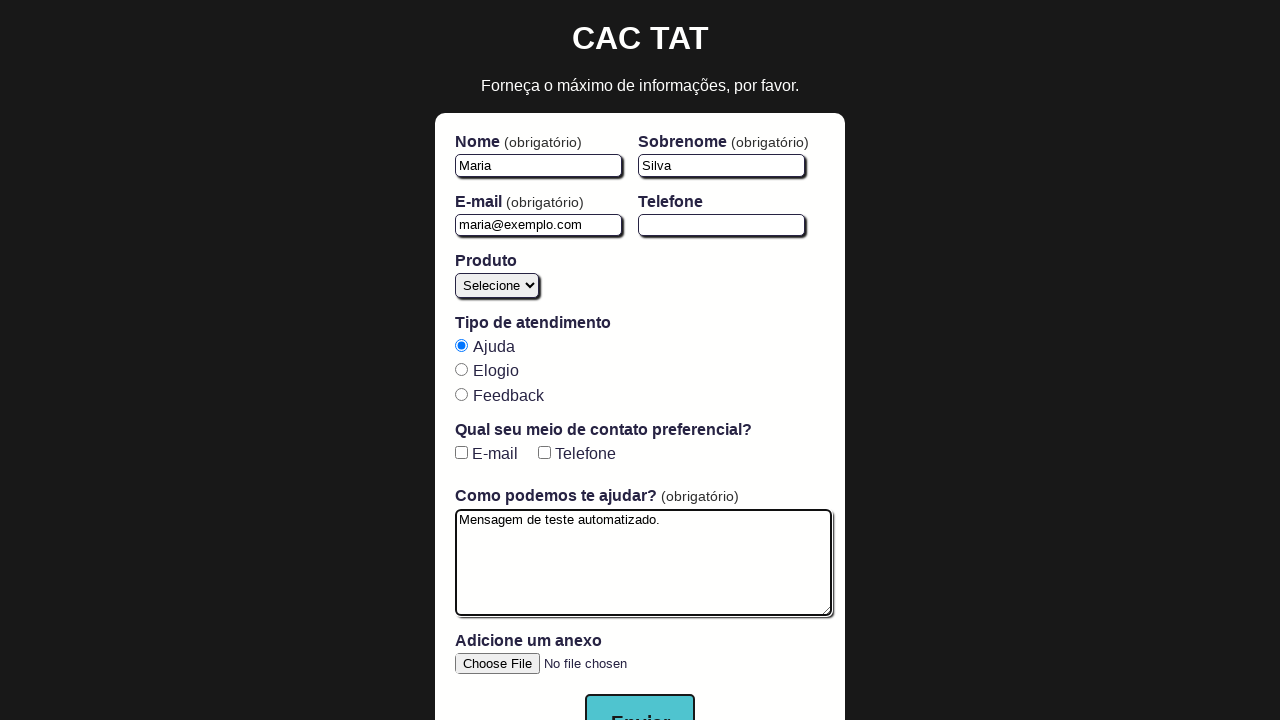

Clicked submit button to submit the form at (640, 692) on button[type='submit']
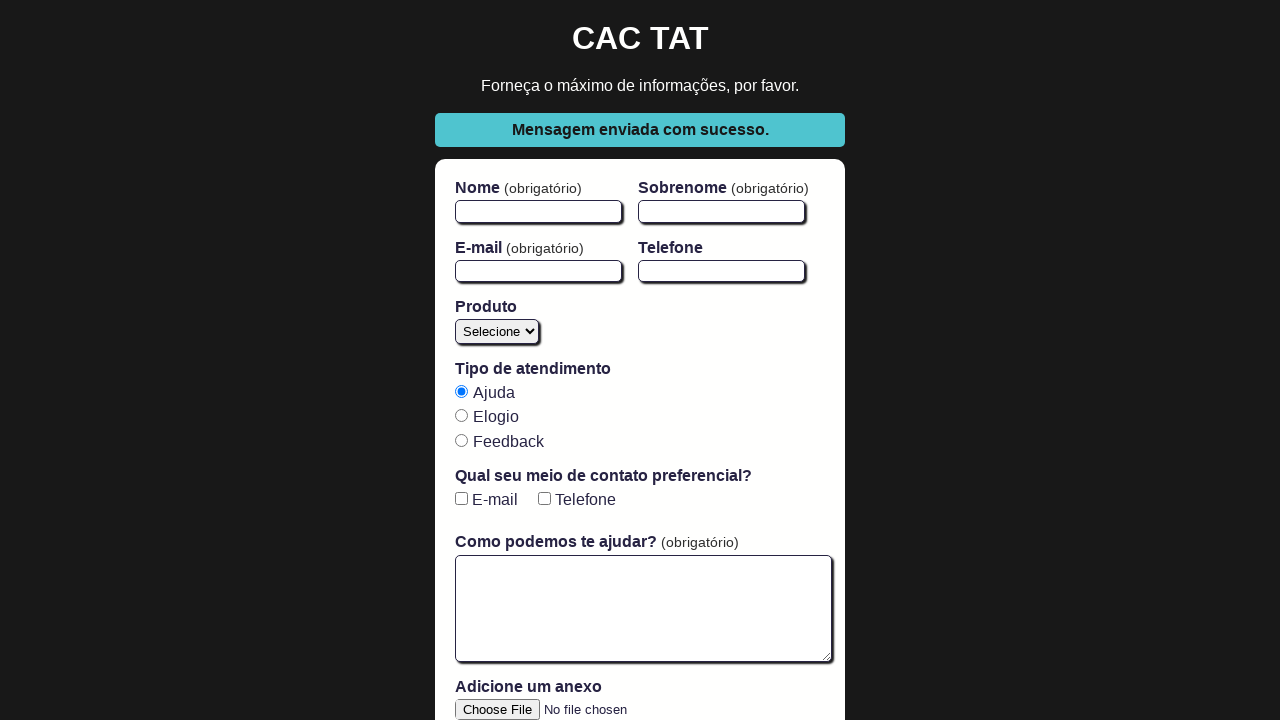

Success message appeared on the page
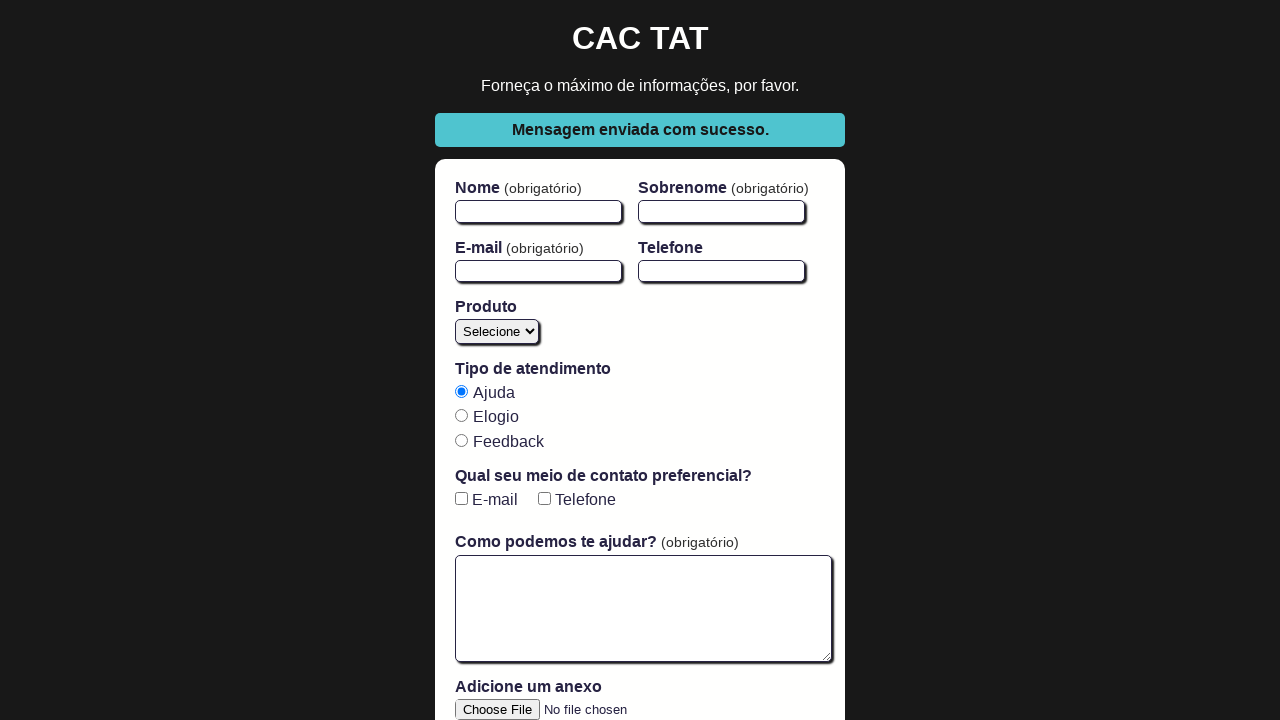

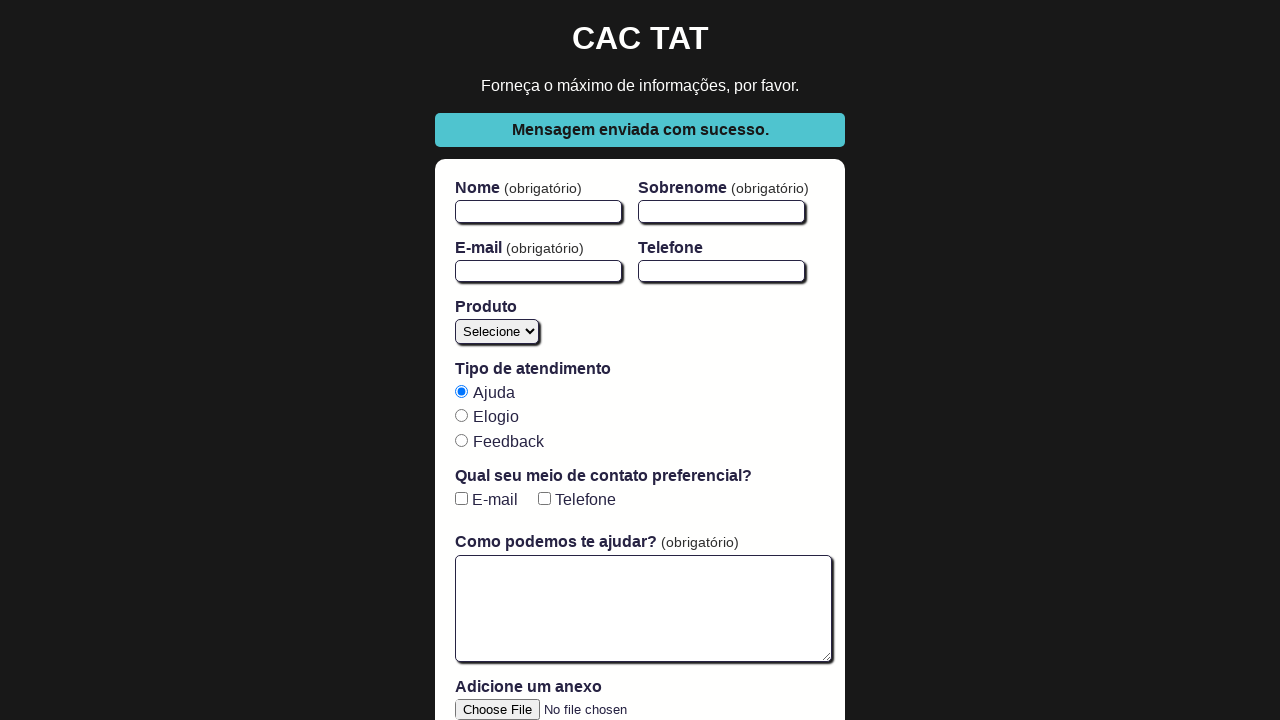